Tests JavaScript alert handling by clicking alert button, accepting the alert, and verifying success message

Starting URL: http://practice.cydeo.com/javascript_alerts

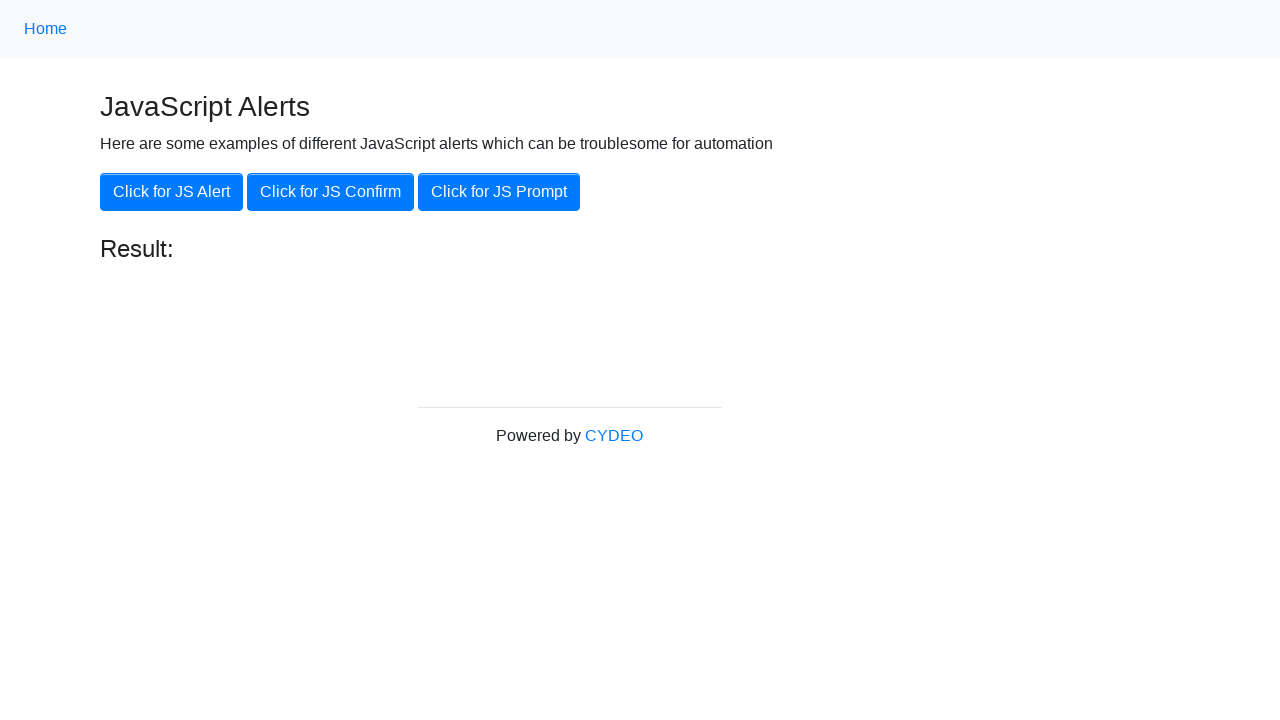

Clicked the JS Alert button at (172, 192) on xpath=//button[.='Click for JS Alert']
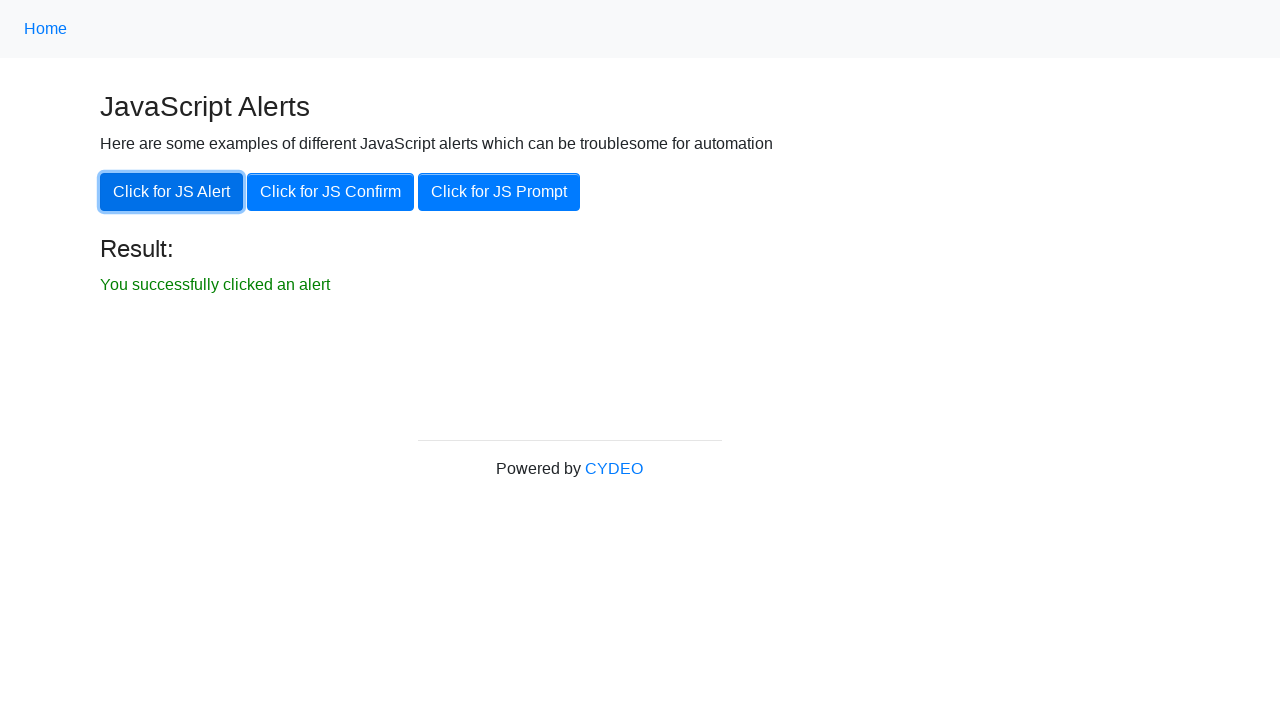

Set up dialog handler to accept alerts
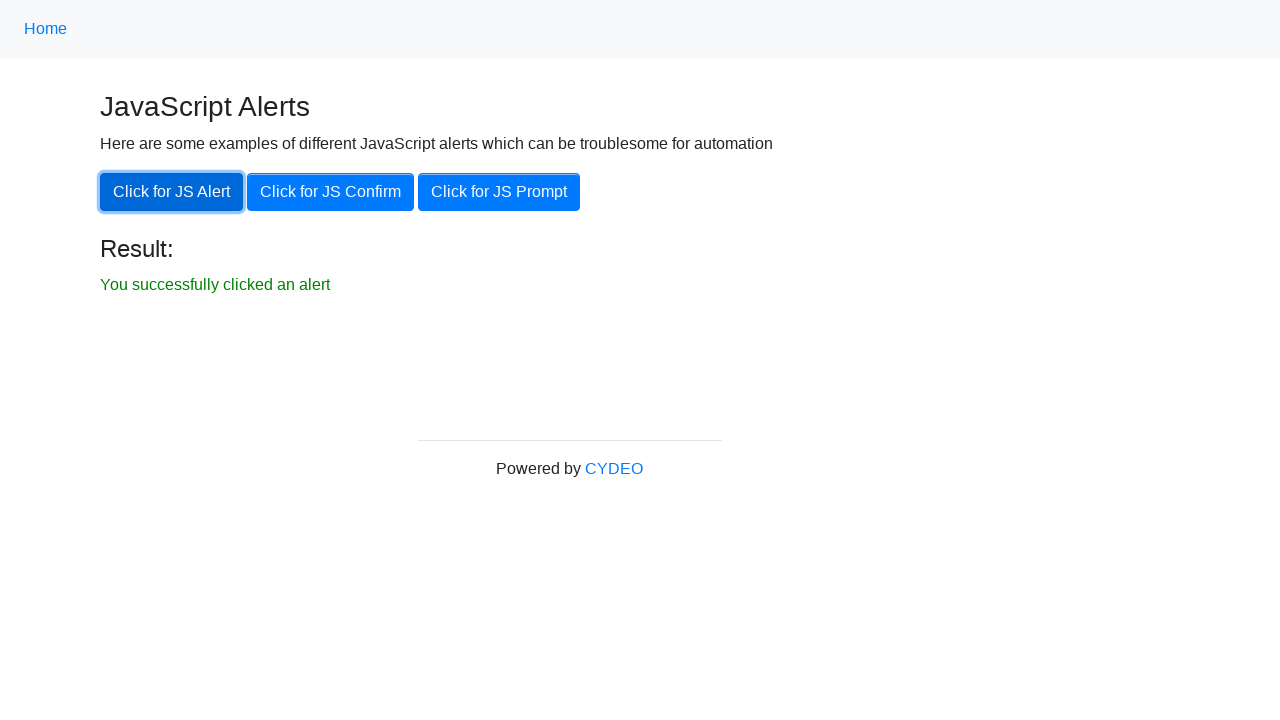

Clicked the JS Alert button to trigger alert at (172, 192) on xpath=//button[.='Click for JS Alert']
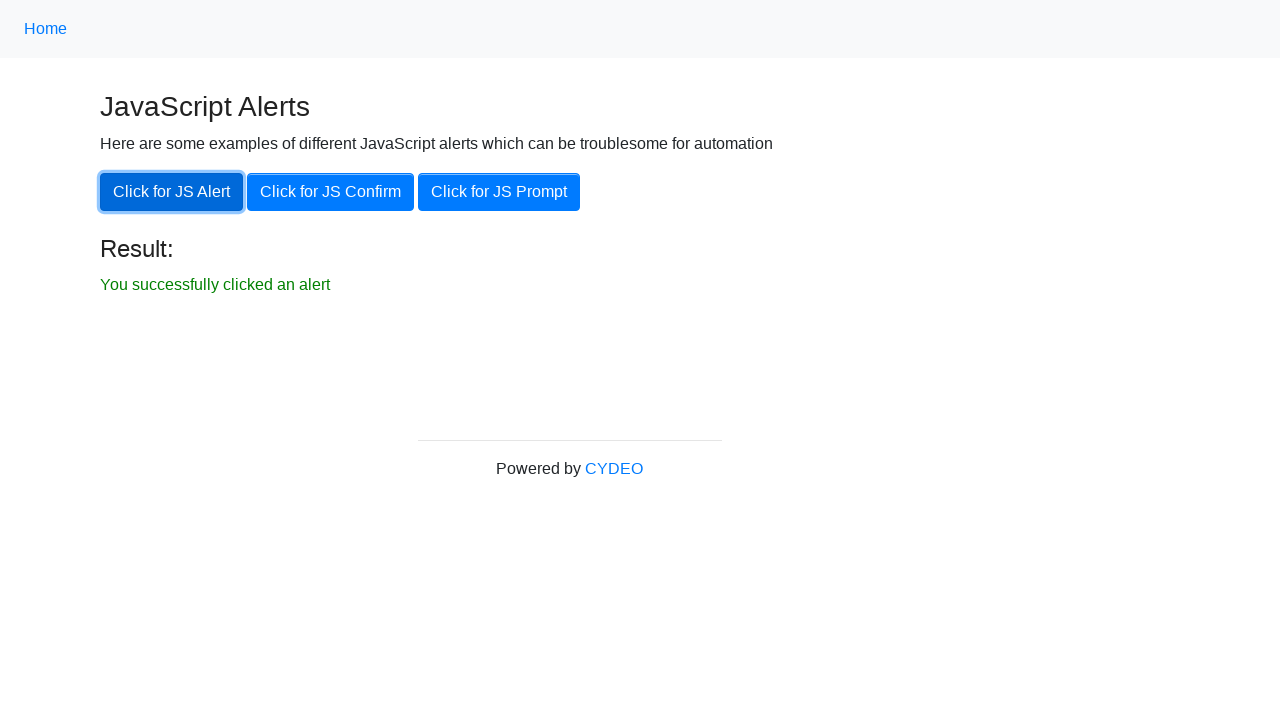

Verified success message appeared
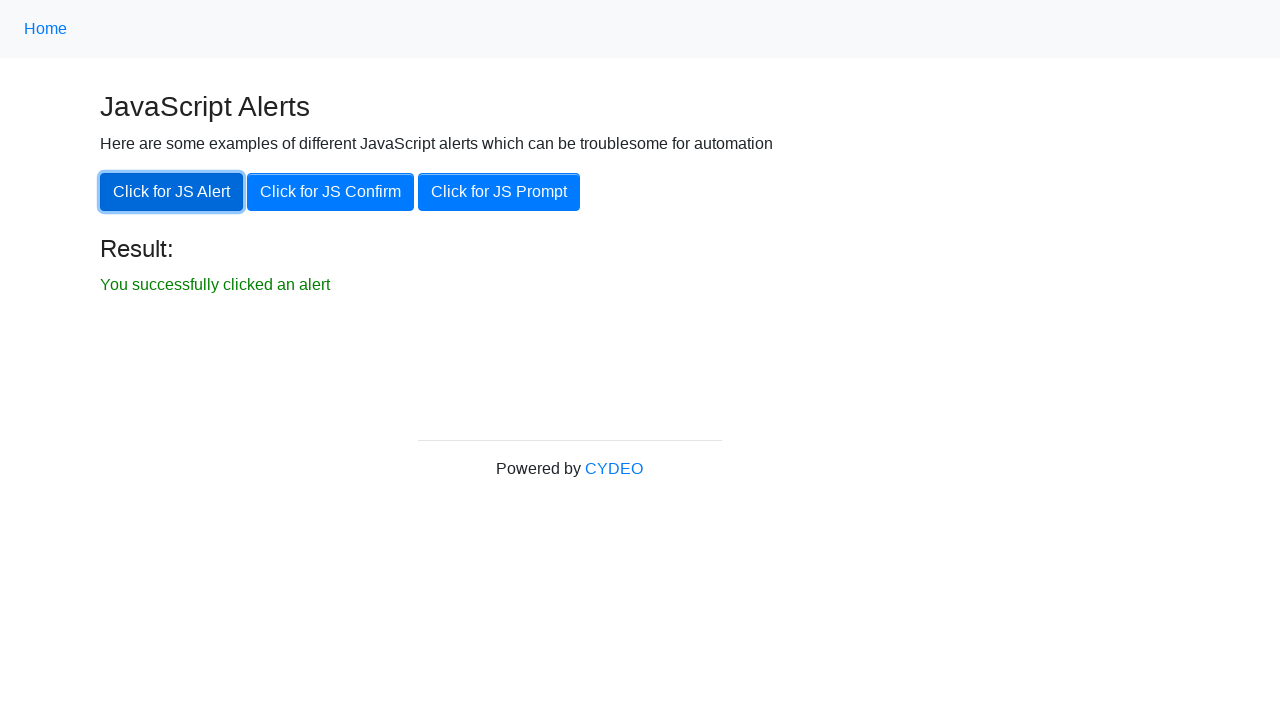

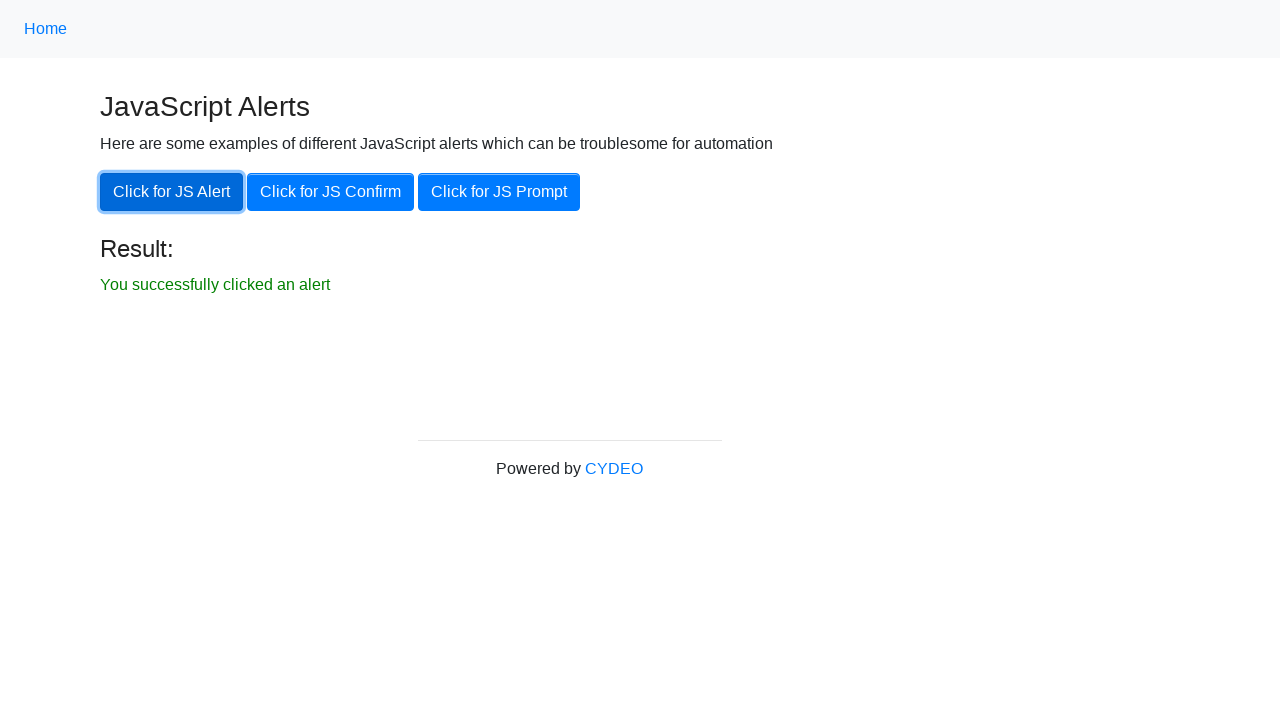